Tests JavaScript alert functionality by clicking the JS Alert button, verifying the alert text, and accepting it

Starting URL: https://the-internet.herokuapp.com/javascript_alerts

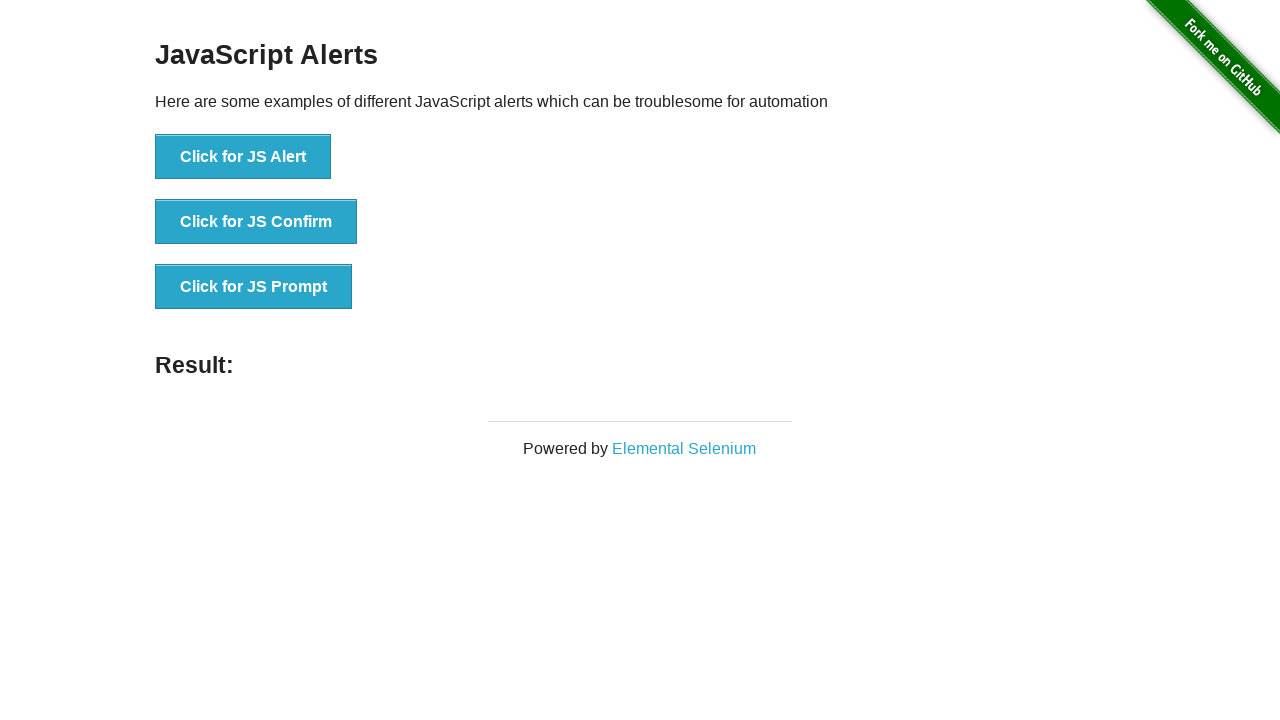

Clicked the JS Alert button at (243, 157) on button[onclick='jsAlert()']
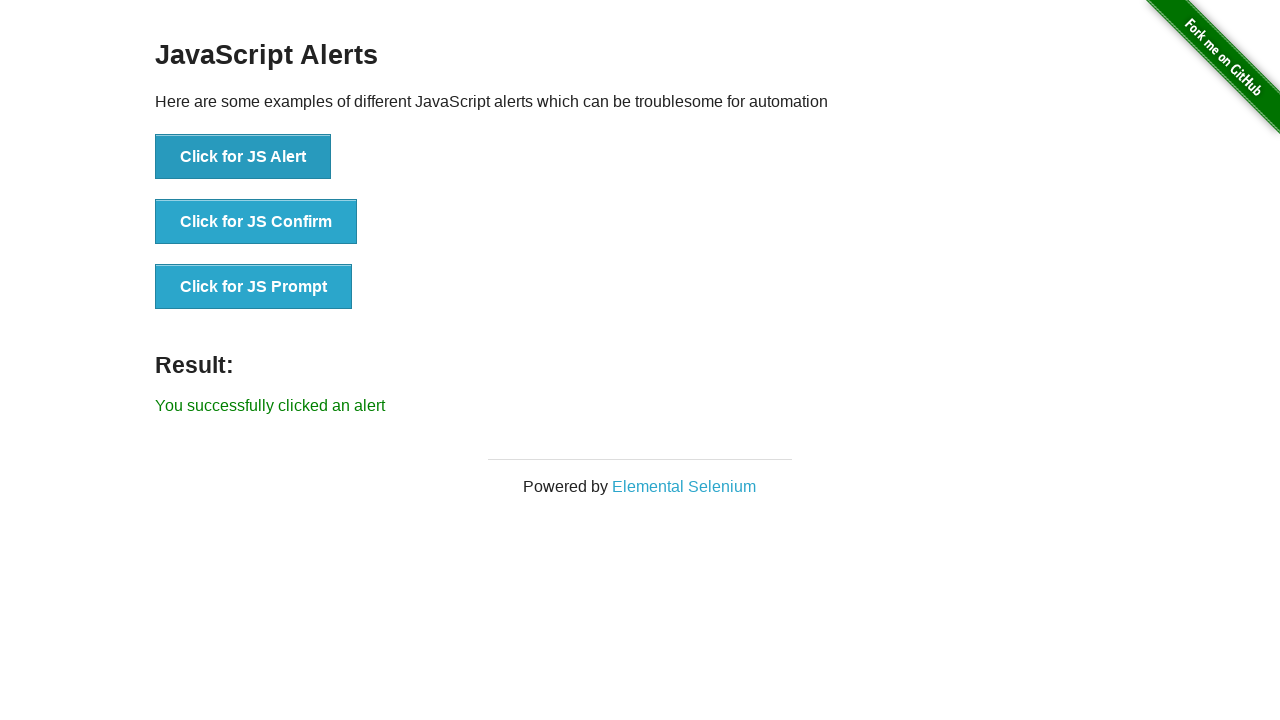

Retrieved alert result text
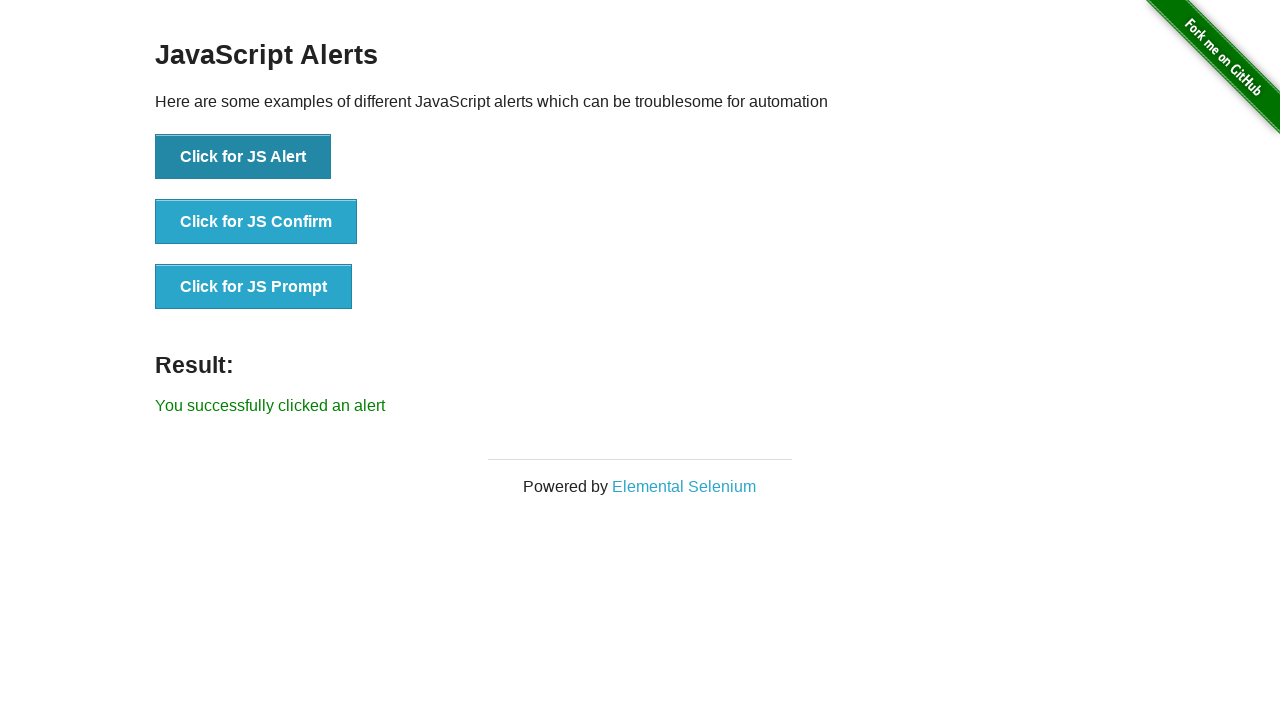

Set up dialog handler to accept alerts
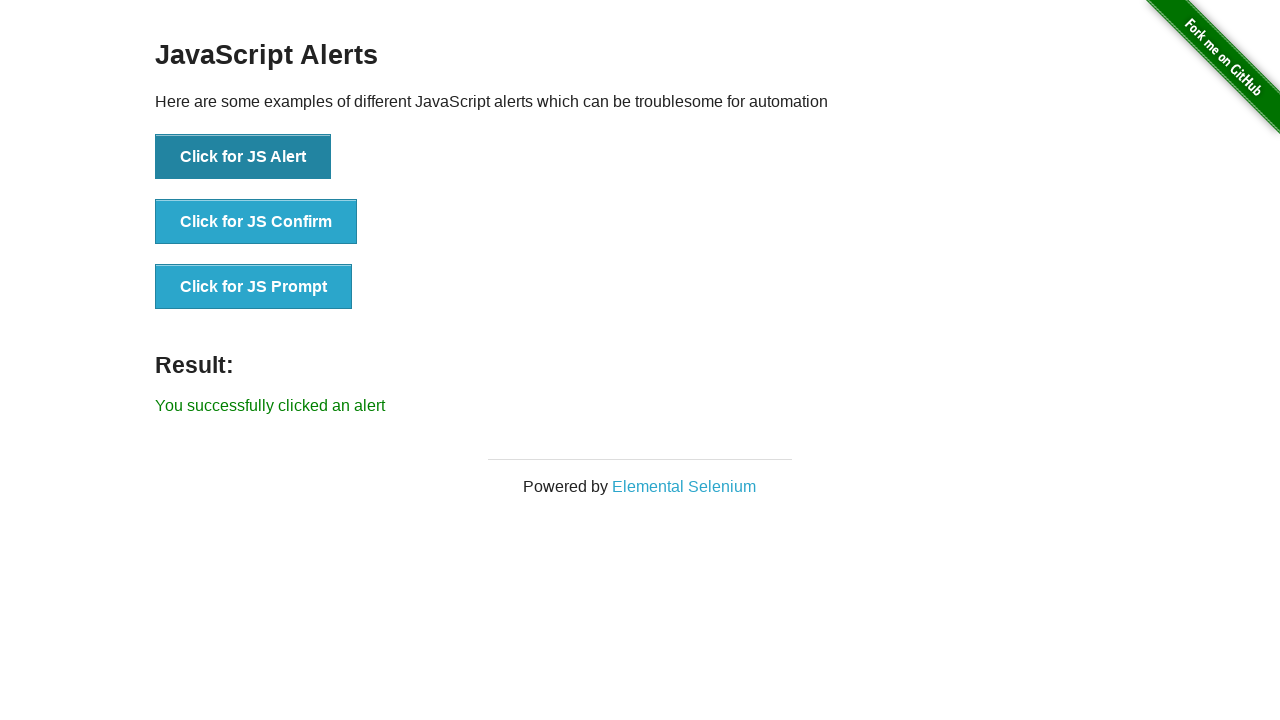

Clicked the JS Alert button and accepted the alert dialog at (243, 157) on button[onclick='jsAlert()']
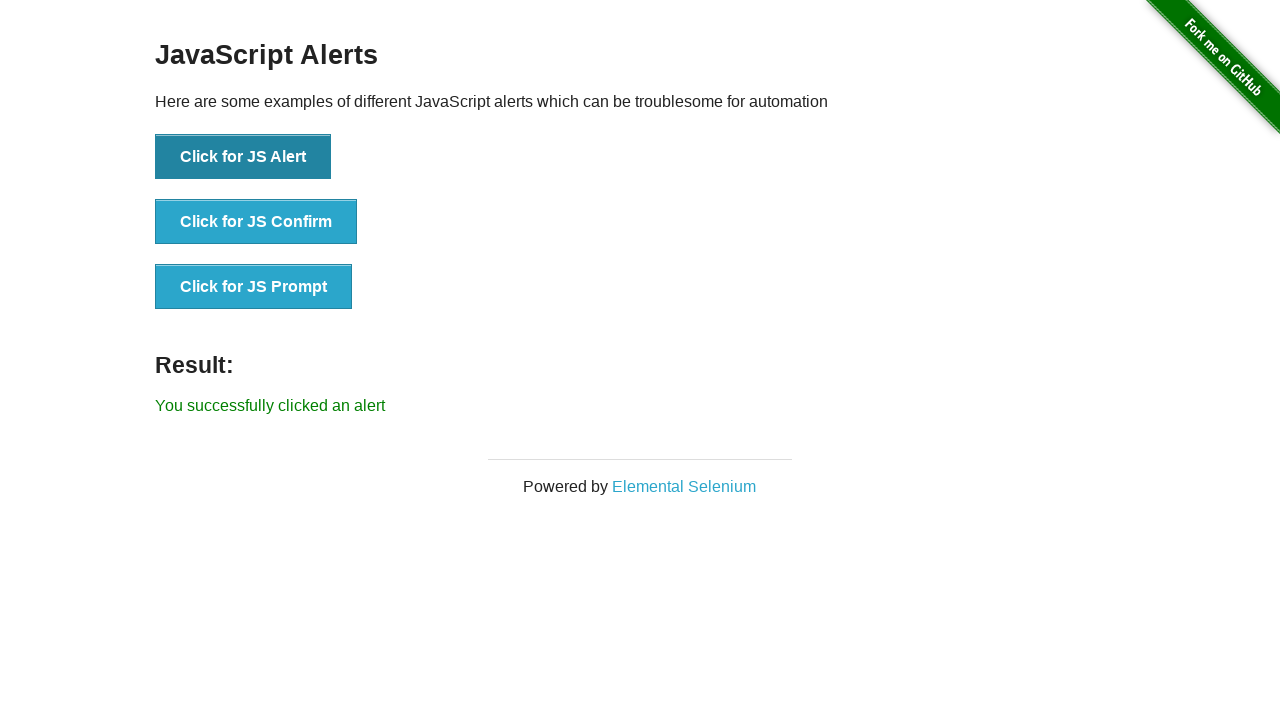

Waited for result element to appear
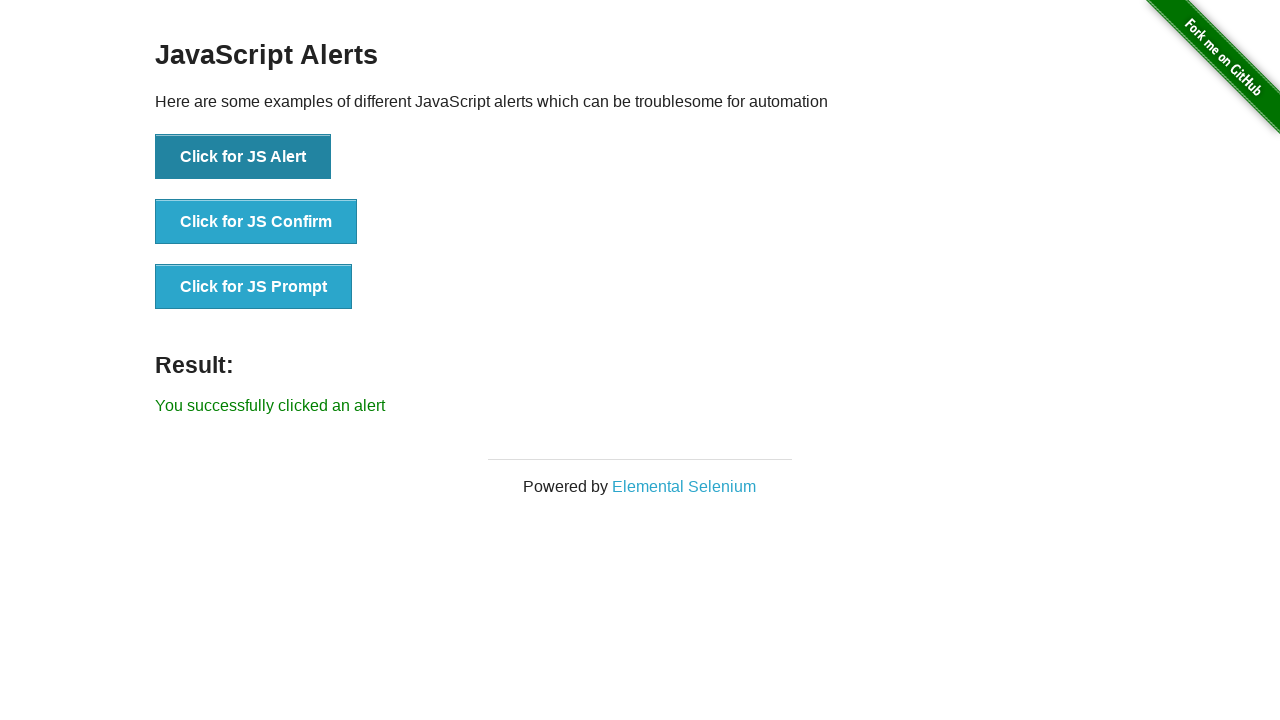

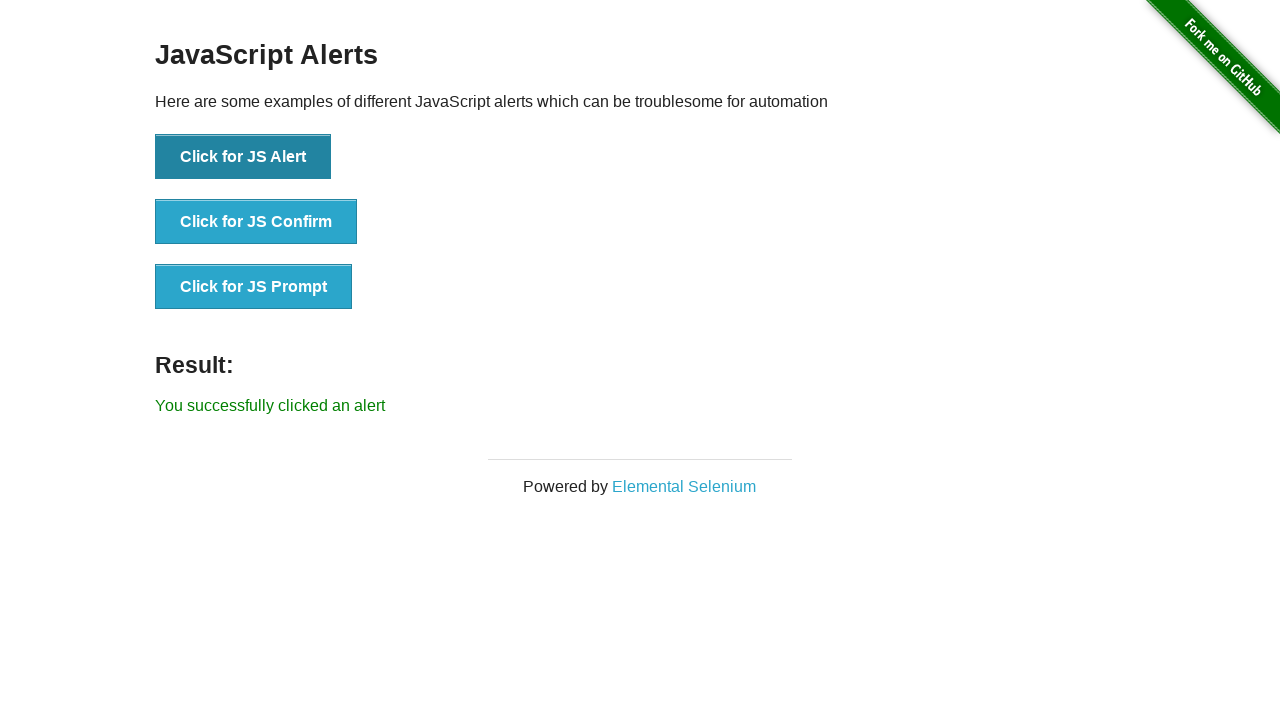